Tests scrolling functionality on a page by scrolling down to a link at the bottom and then back up to the top

Starting URL: https://practice.cydeo.com/large

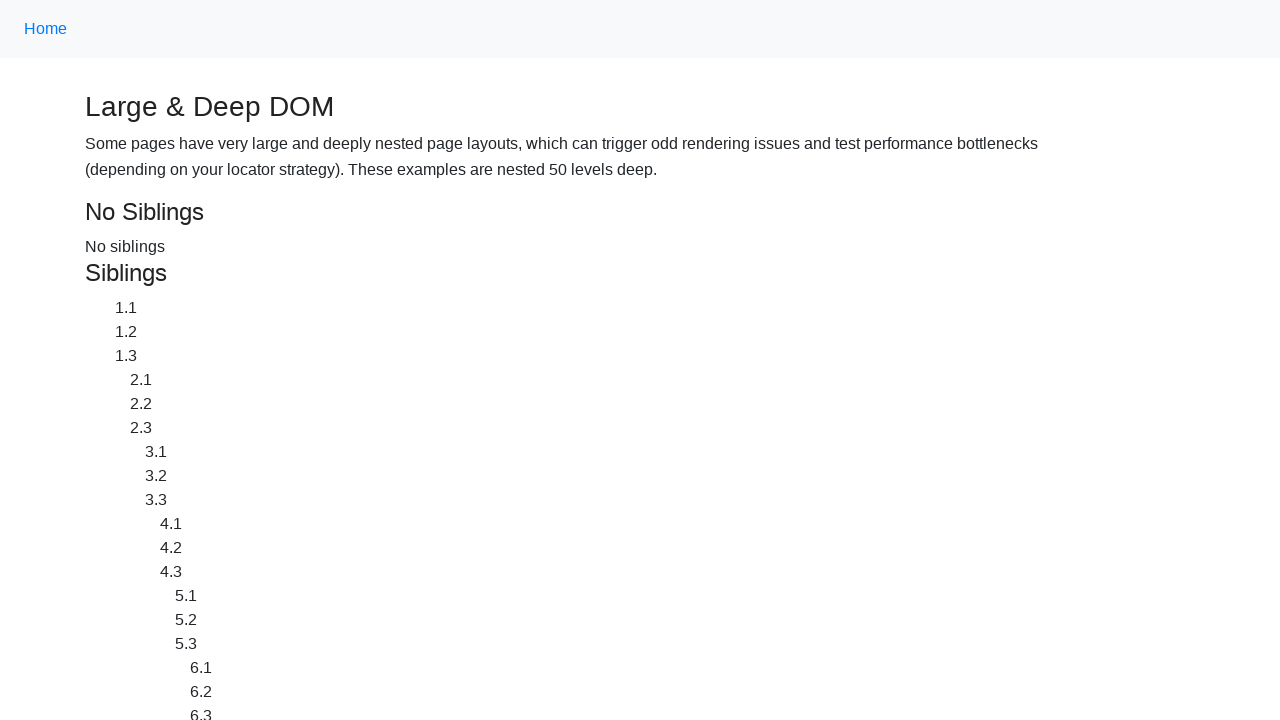

Navigated to https://practice.cydeo.com/large
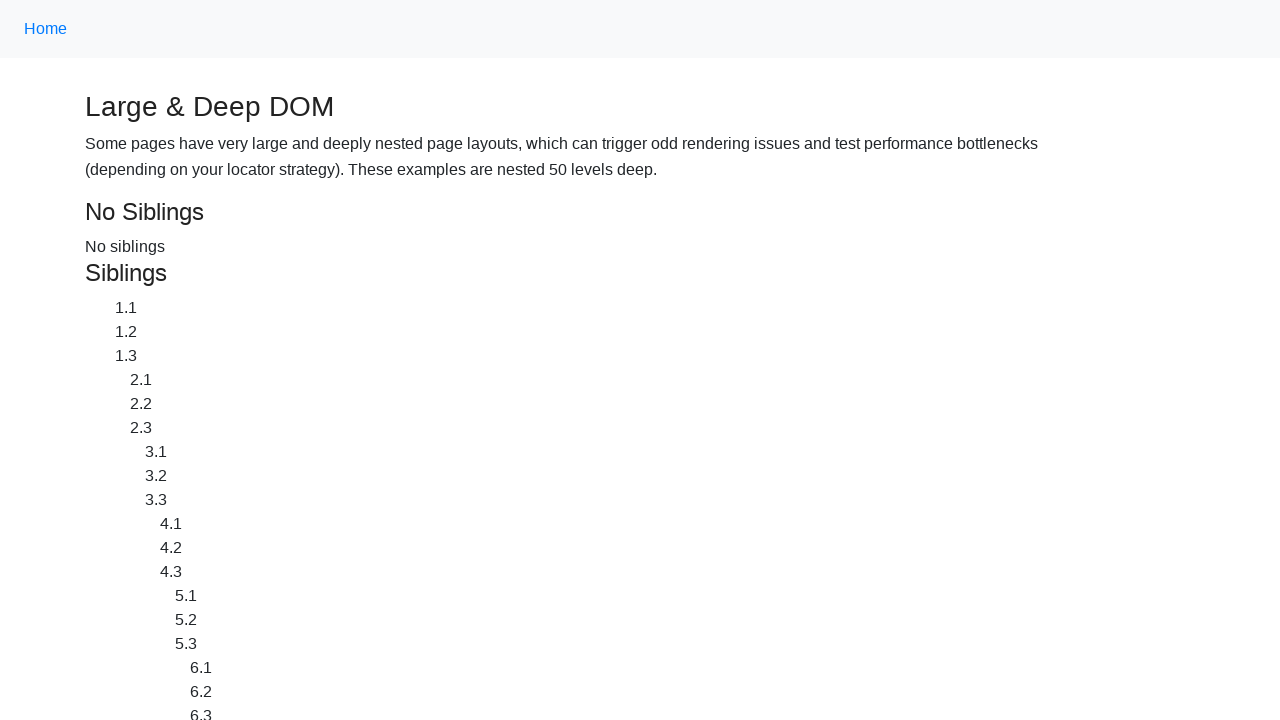

Scrolled down to CYDEO link at the bottom of the page
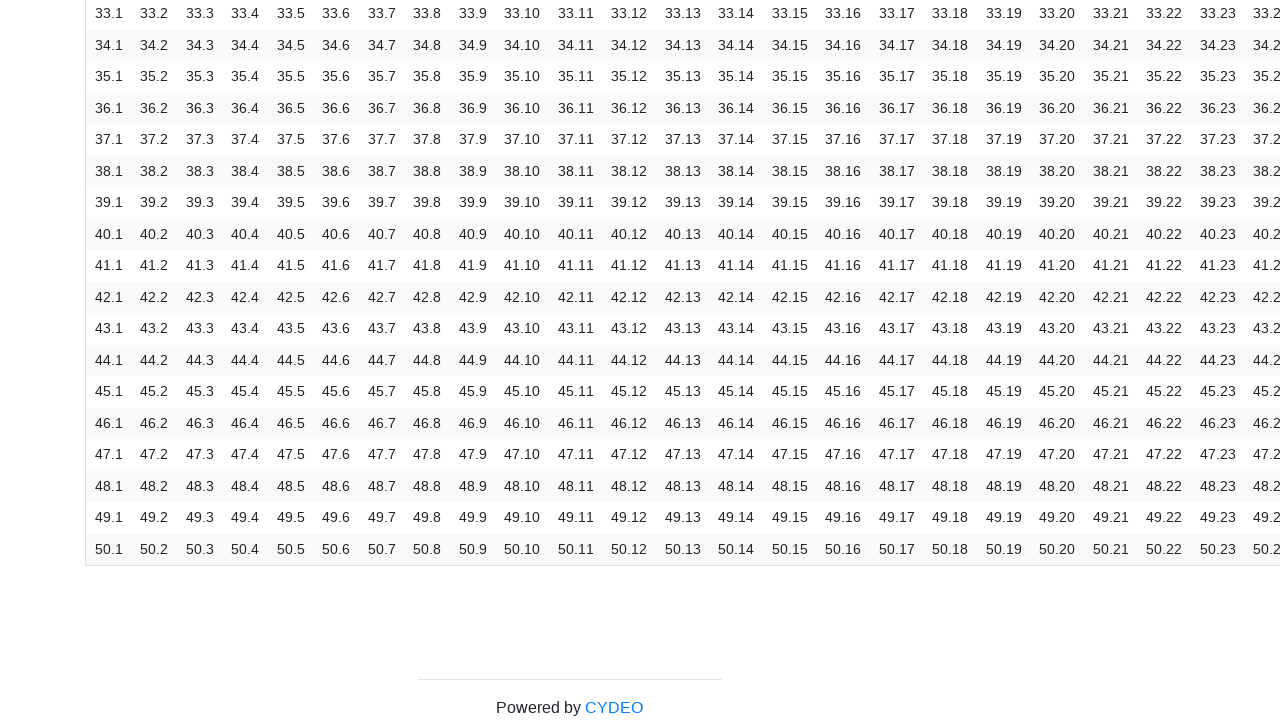

Waited 2 seconds to observe scroll effect
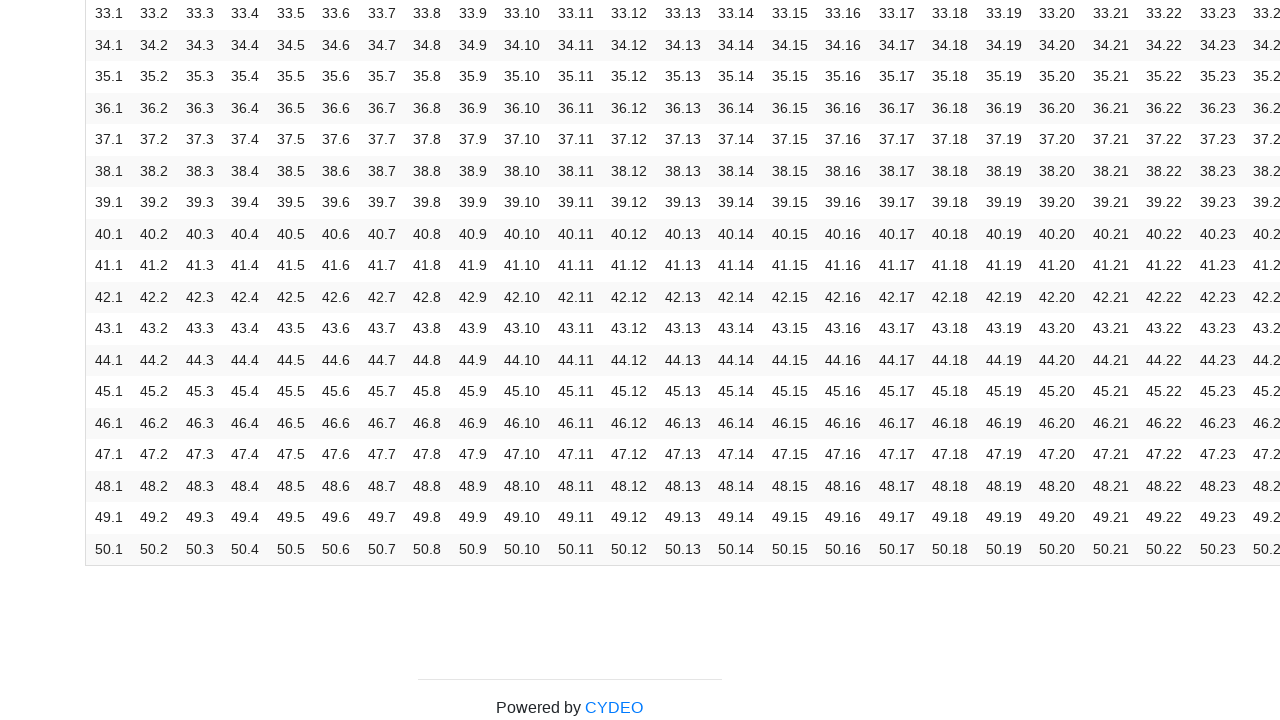

Scrolled back up to Home link at the top of the page
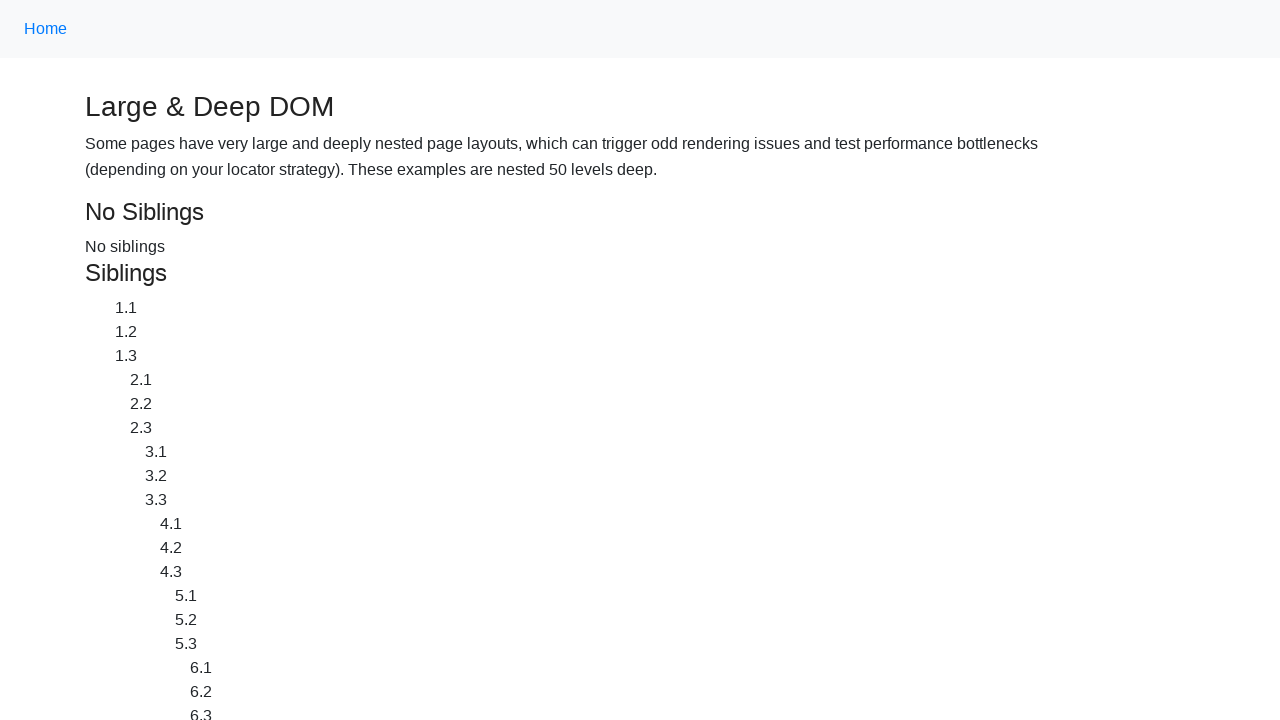

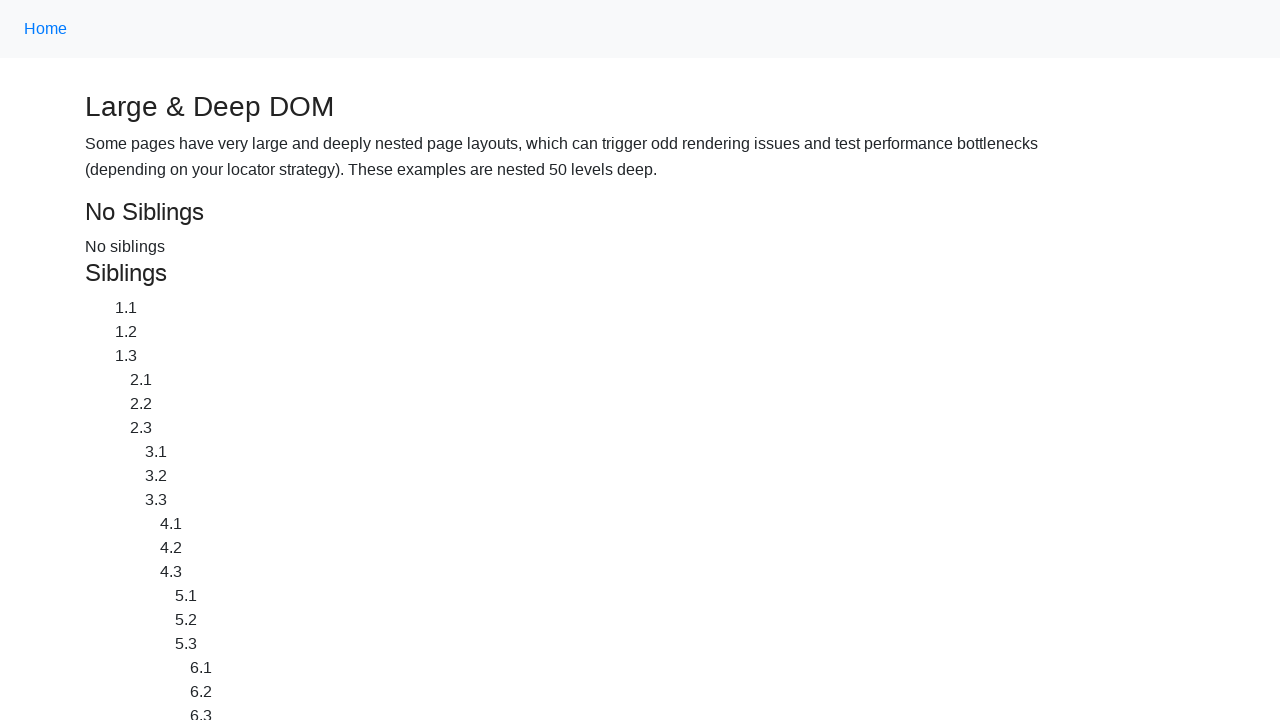